Navigates to the NFL player stats page and verifies that the statistics table with player data is loaded and visible.

Starting URL: https://www.nfl.com/stats/player-stats/

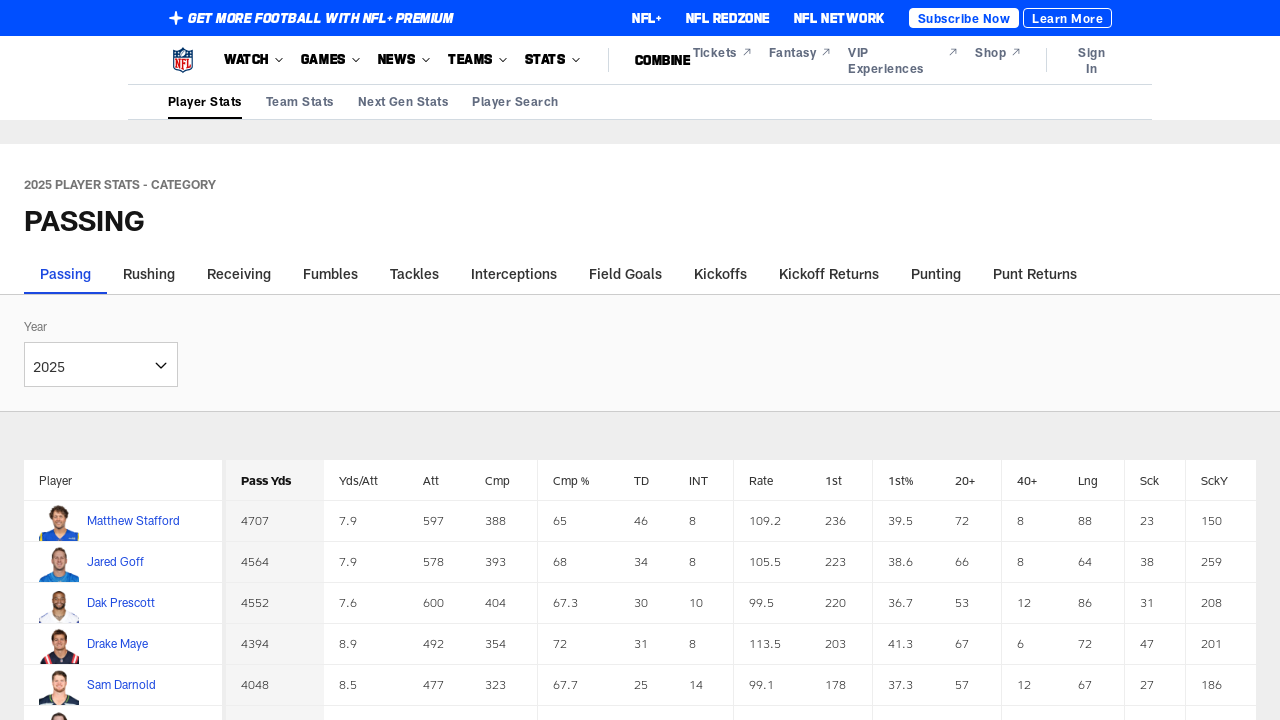

Navigated to NFL player stats page
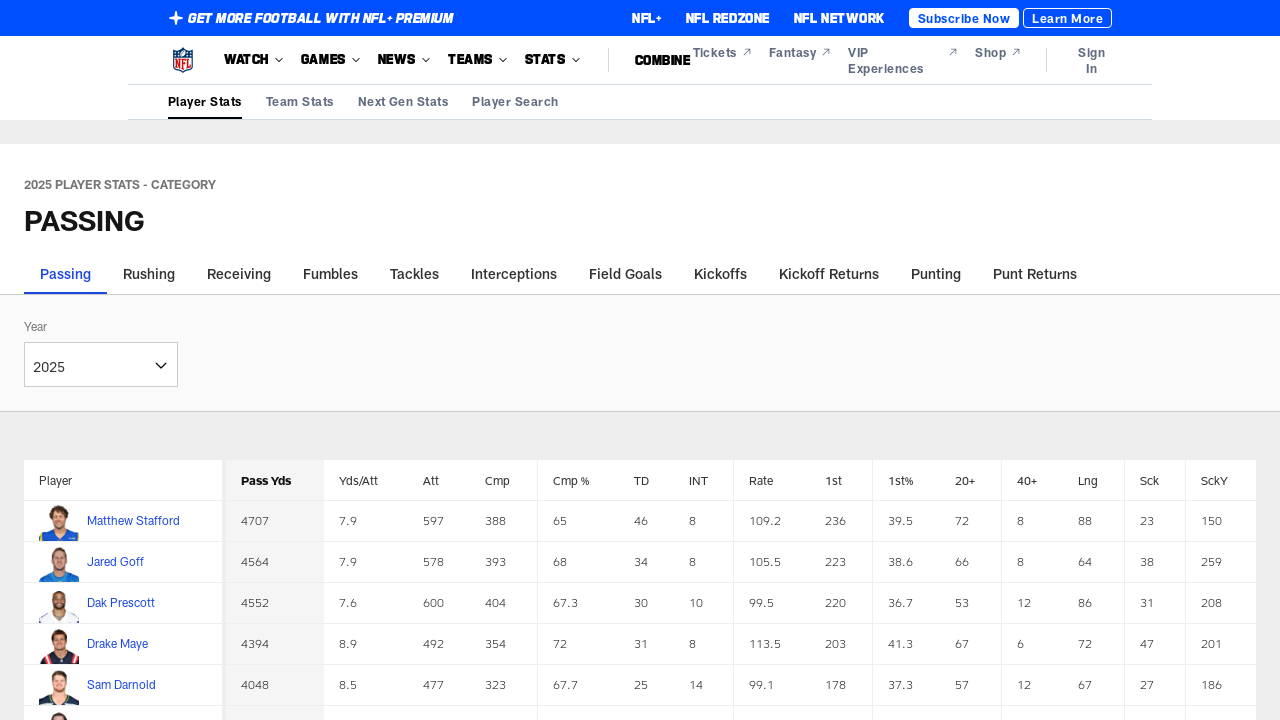

Player stats table loaded and visible
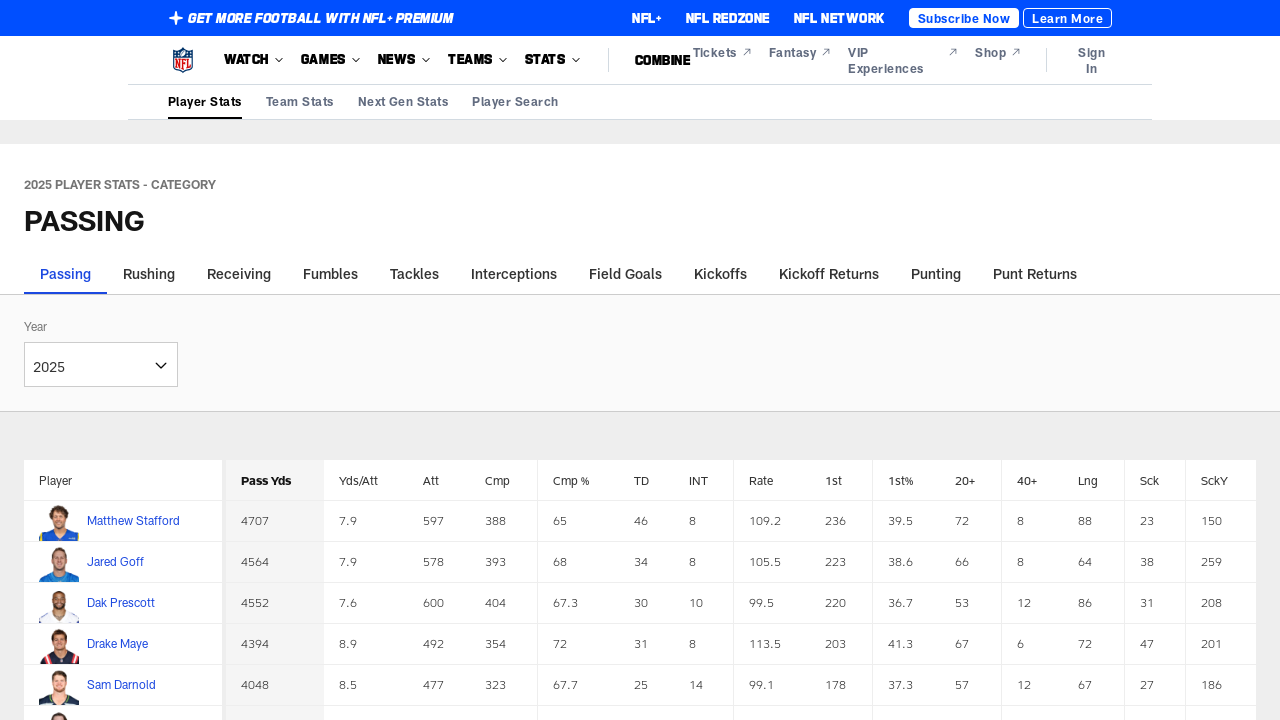

Verified first row of player statistics is present
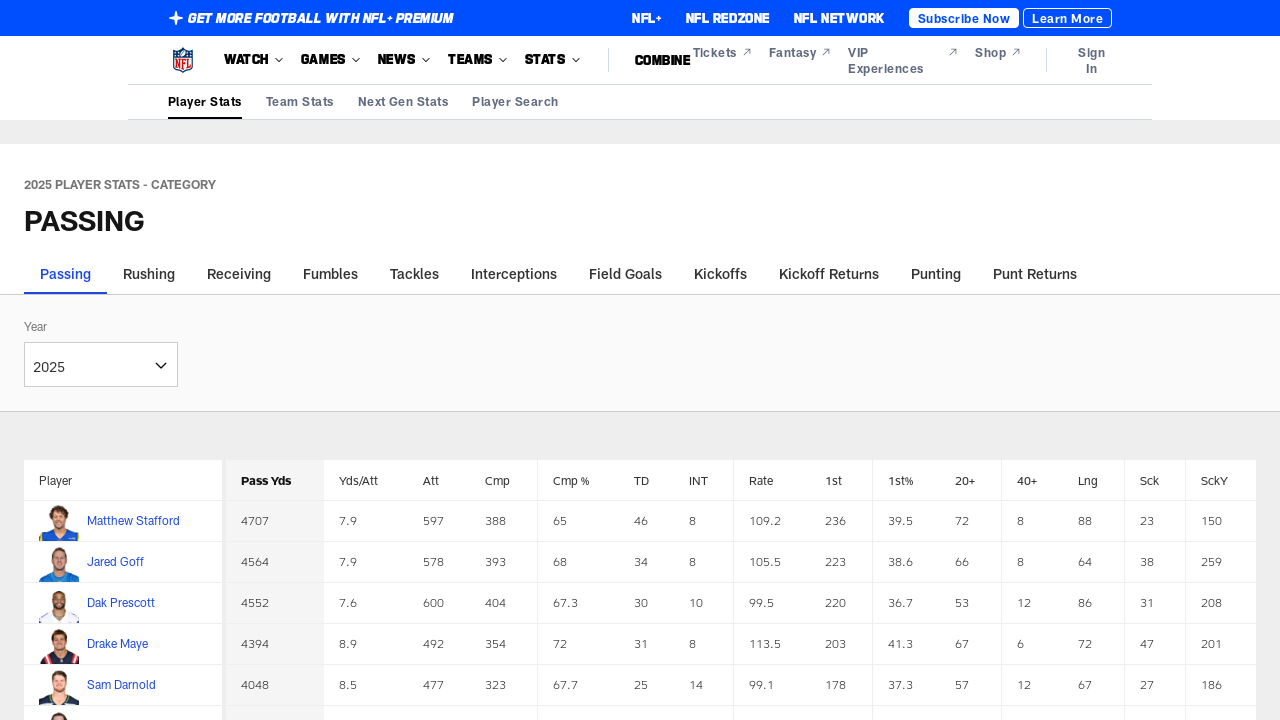

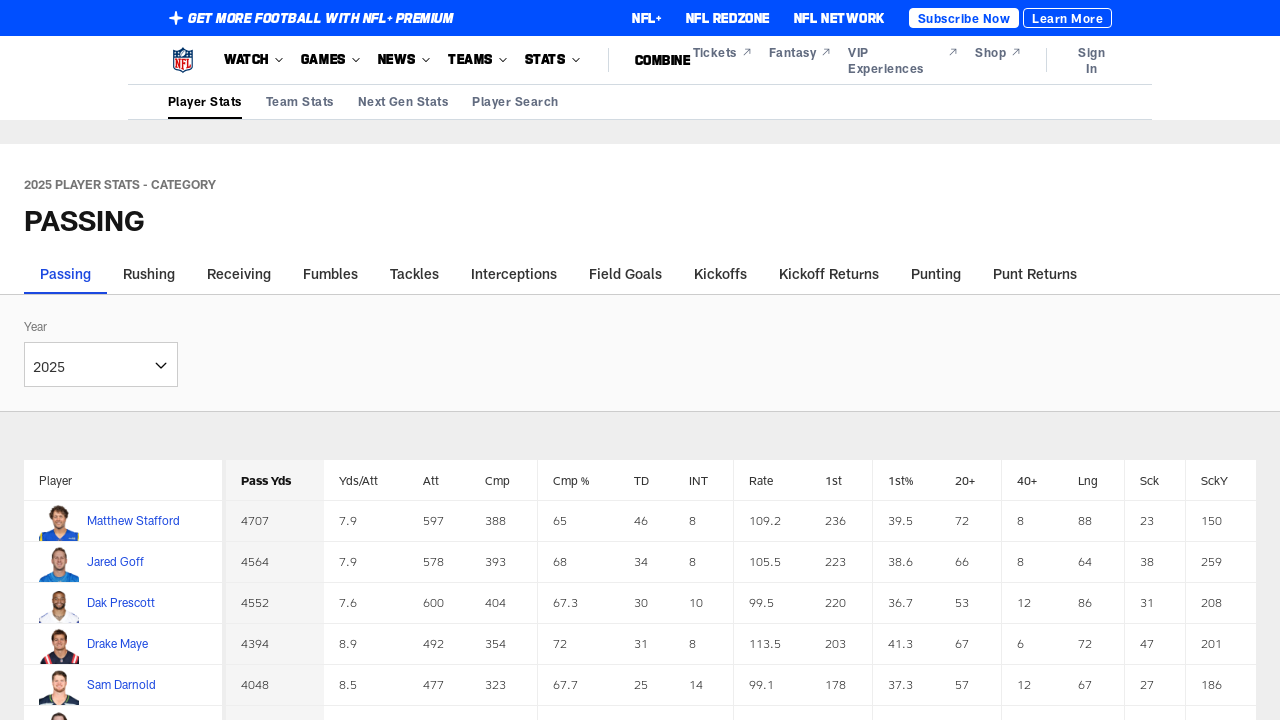